Tests radio button interaction by clicking on a specific radio button

Starting URL: http://omayo.blogspot.com

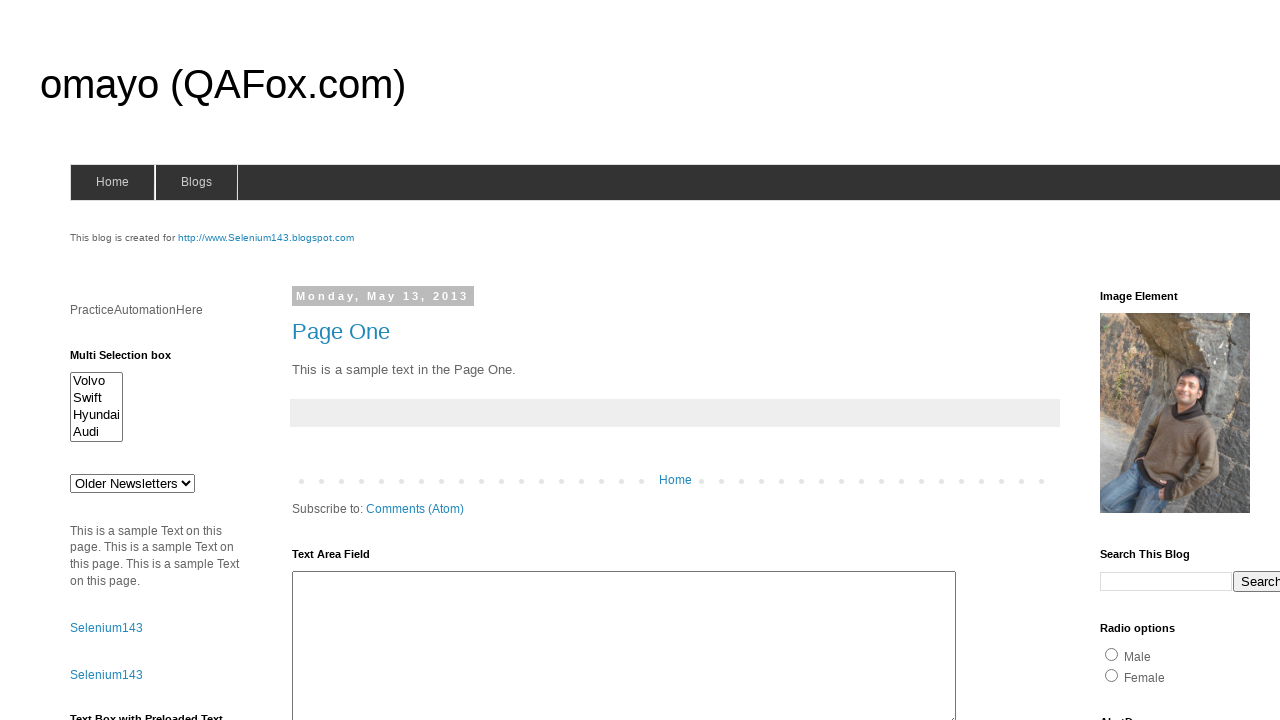

Clicked on radio button with id 'radio2' at (1112, 675) on input#radio2
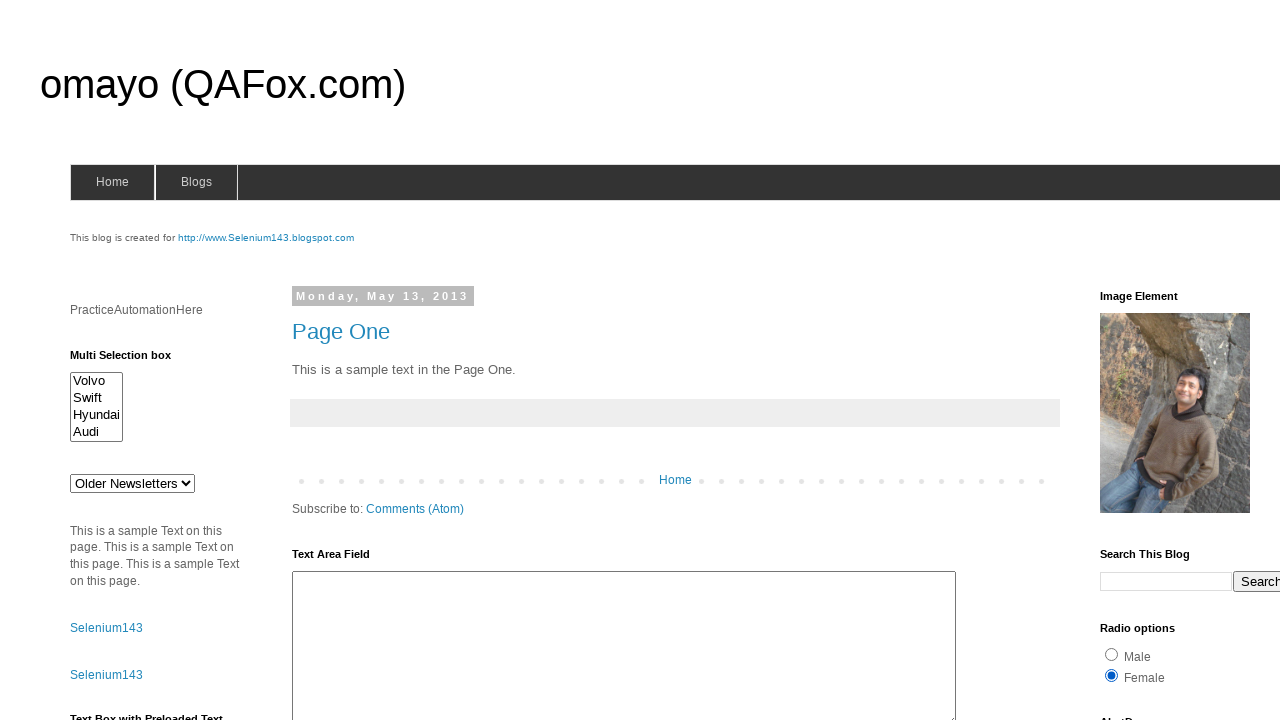

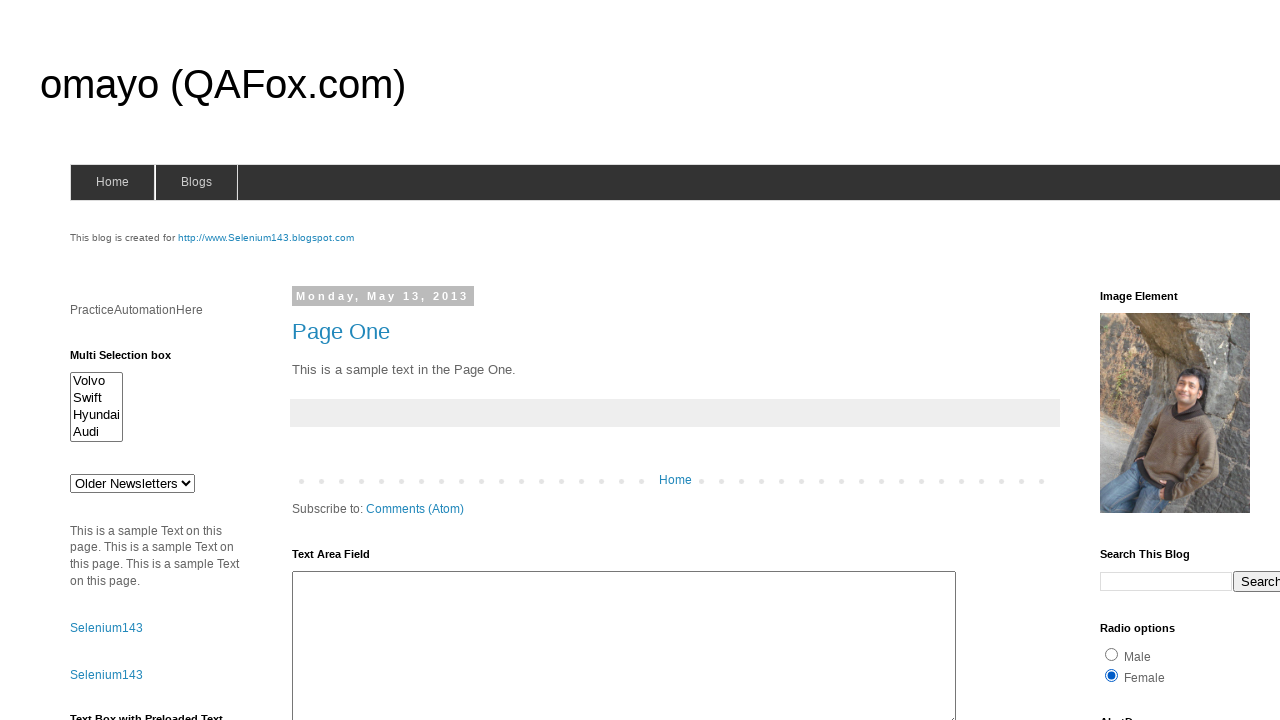